Tests a dynamic loading page where the target element is hidden initially, clicking Start and waiting for it to become visible after loading completes.

Starting URL: http://the-internet.herokuapp.com/dynamic_loading/1

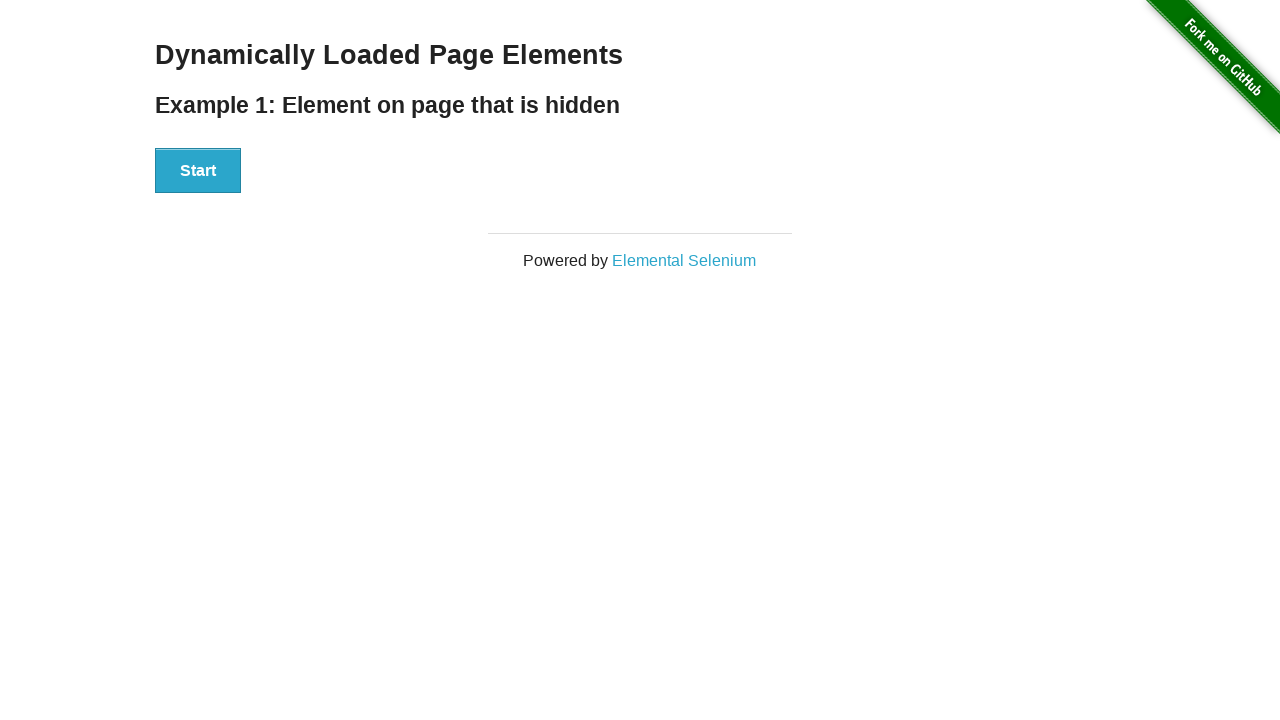

Clicked Start button to trigger dynamic loading at (198, 171) on #start button
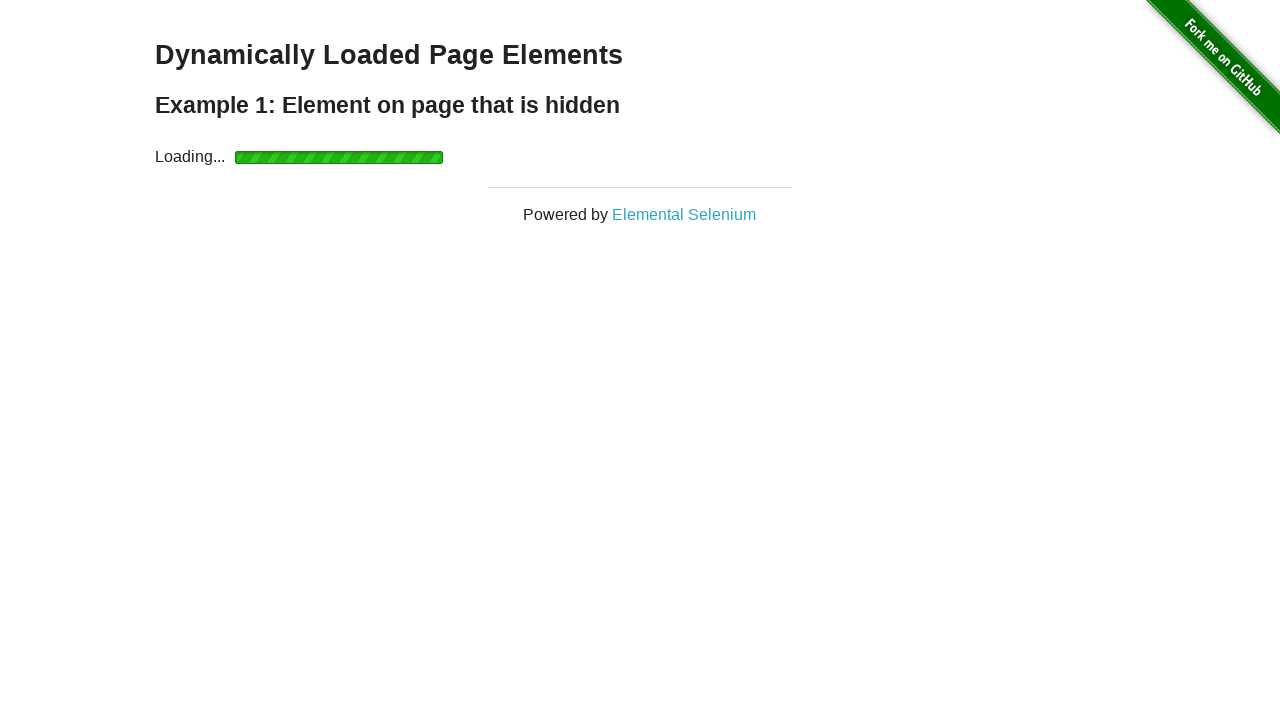

Waited for finish element to become visible after loading completes
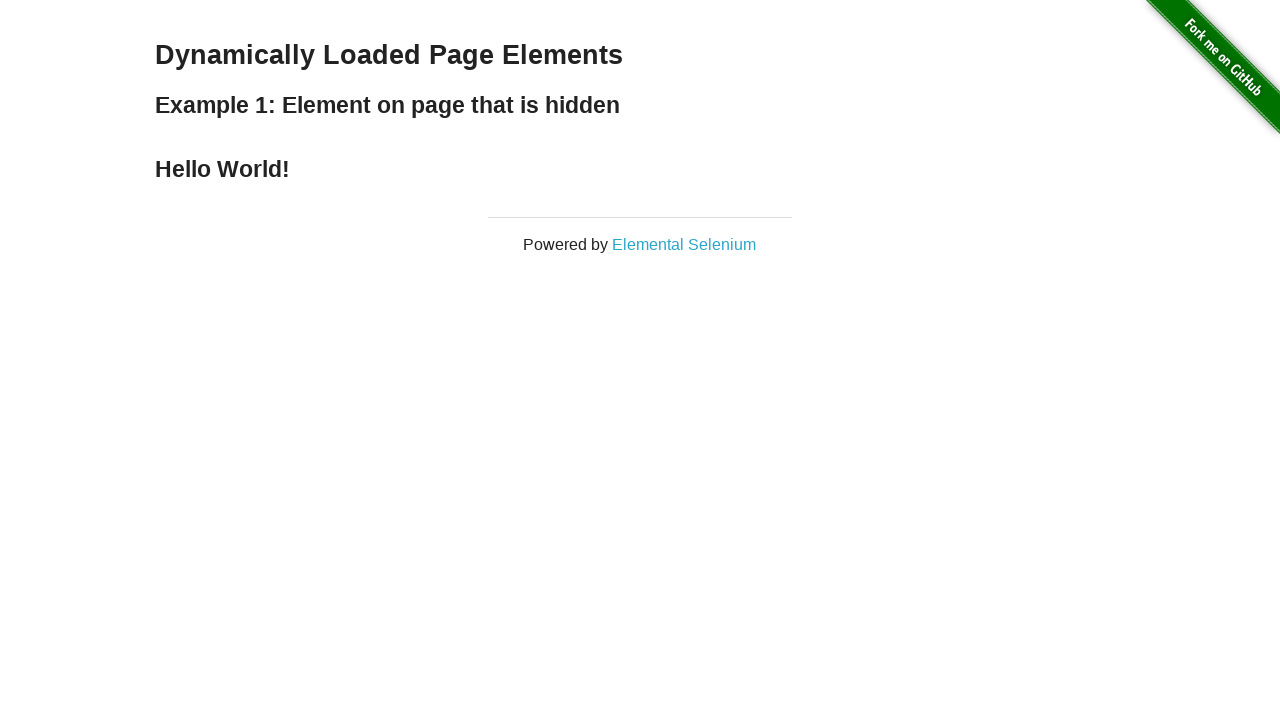

Verified that the finish element is displayed
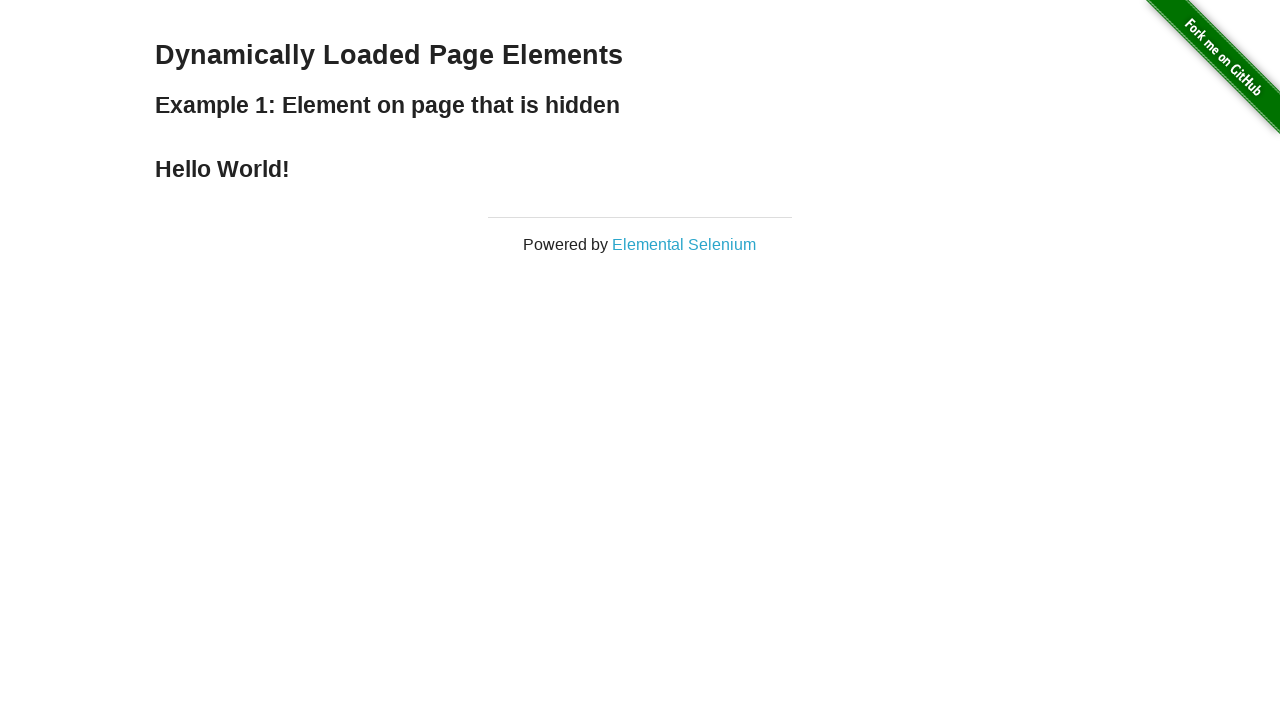

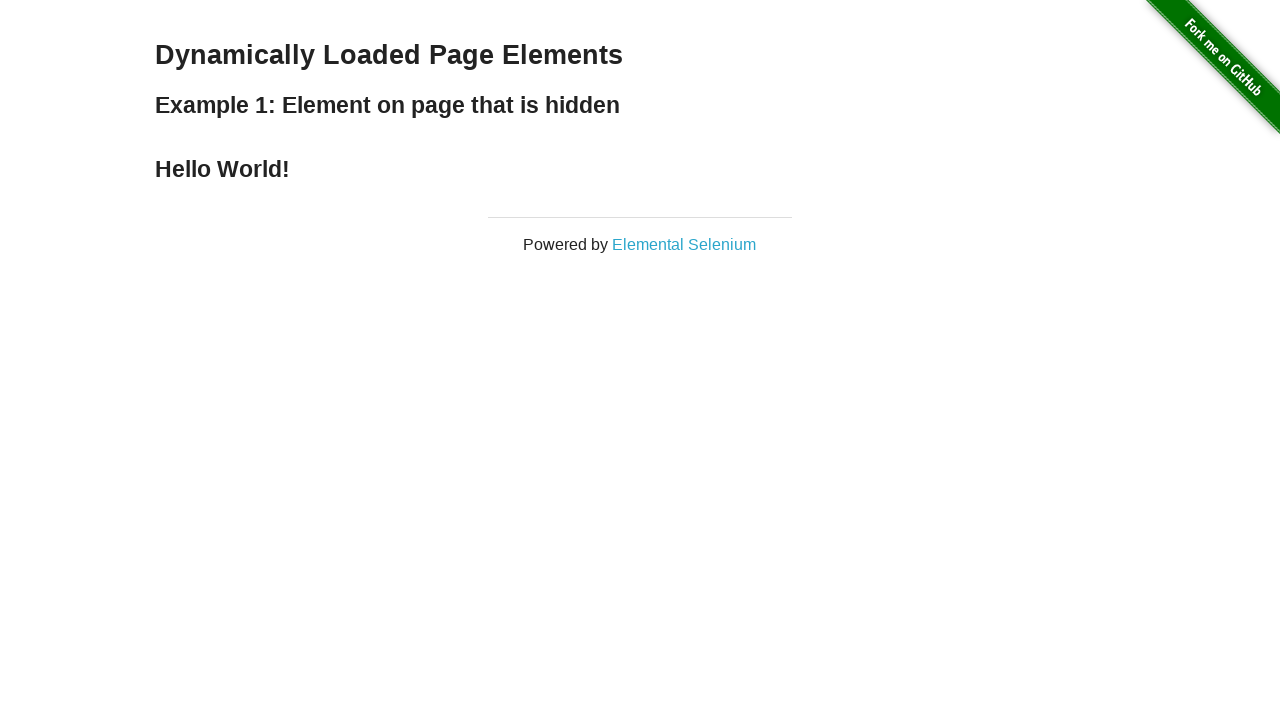